Verifies that the paragraph with "Start typing:" text is present on the autocomplete page

Starting URL: https://loopcamp.vercel.app/autocomplete.html

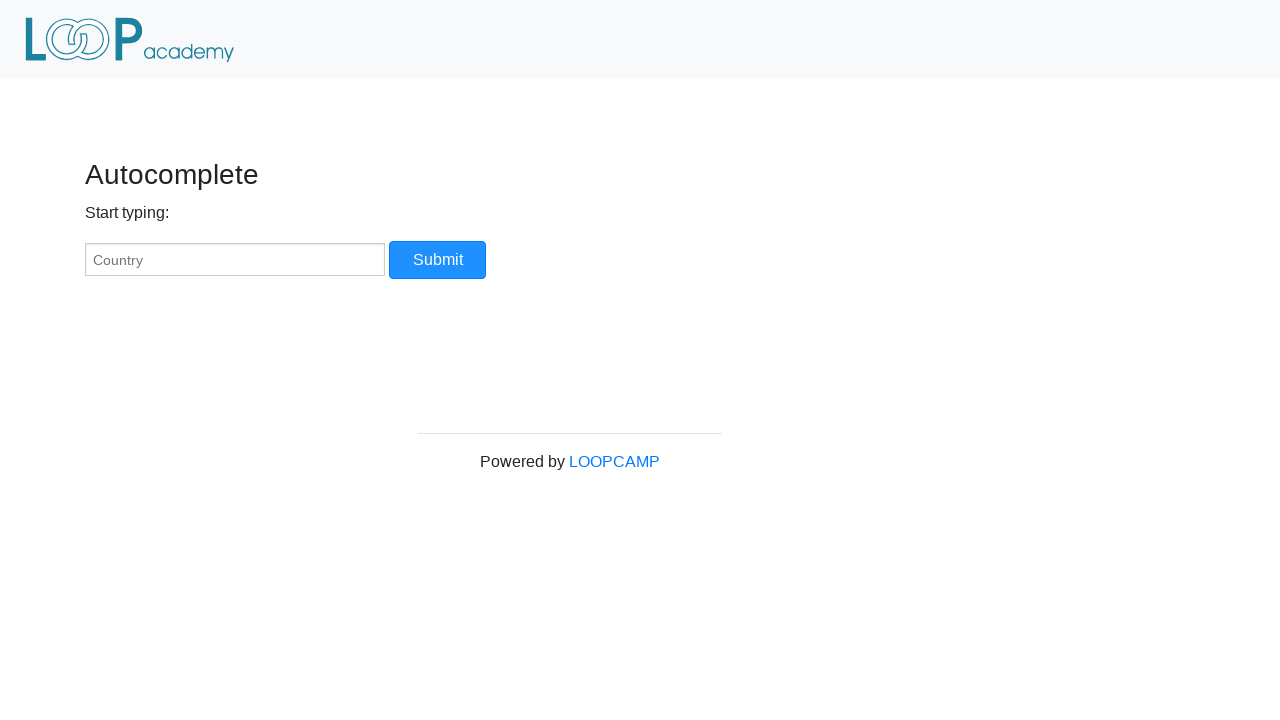

Navigated to autocomplete page
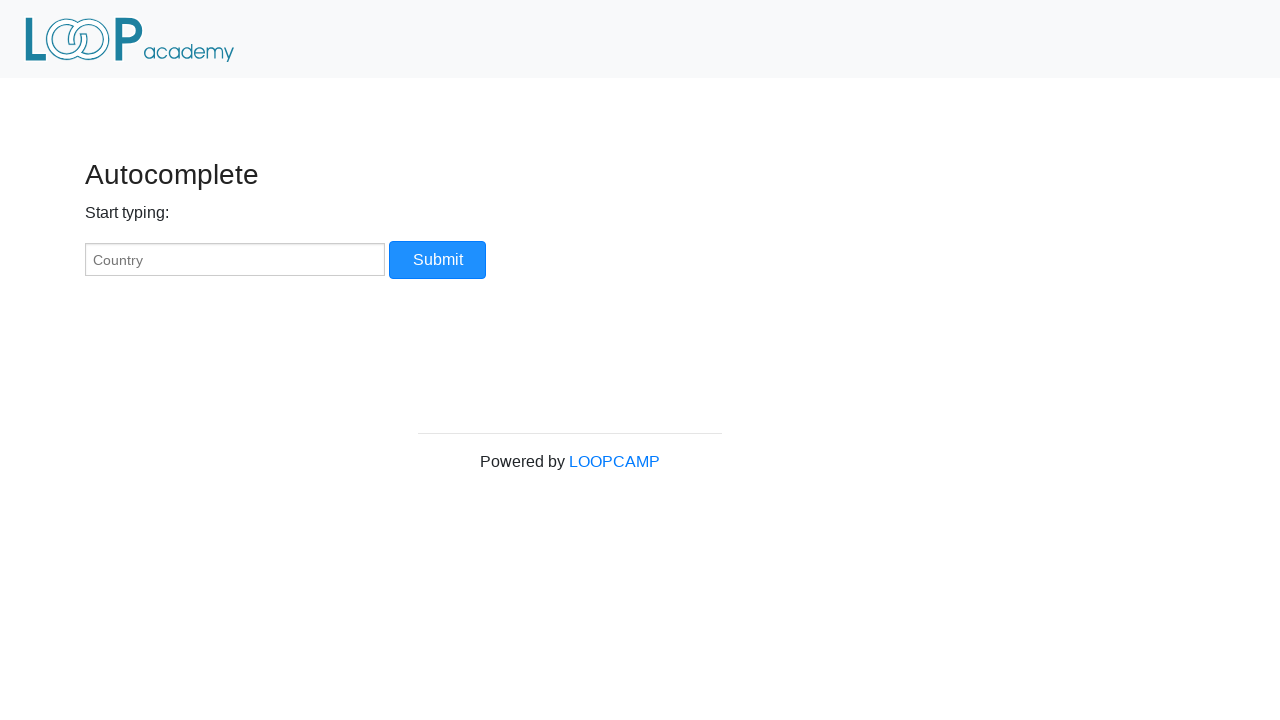

Paragraph with 'Start typing:' text appeared
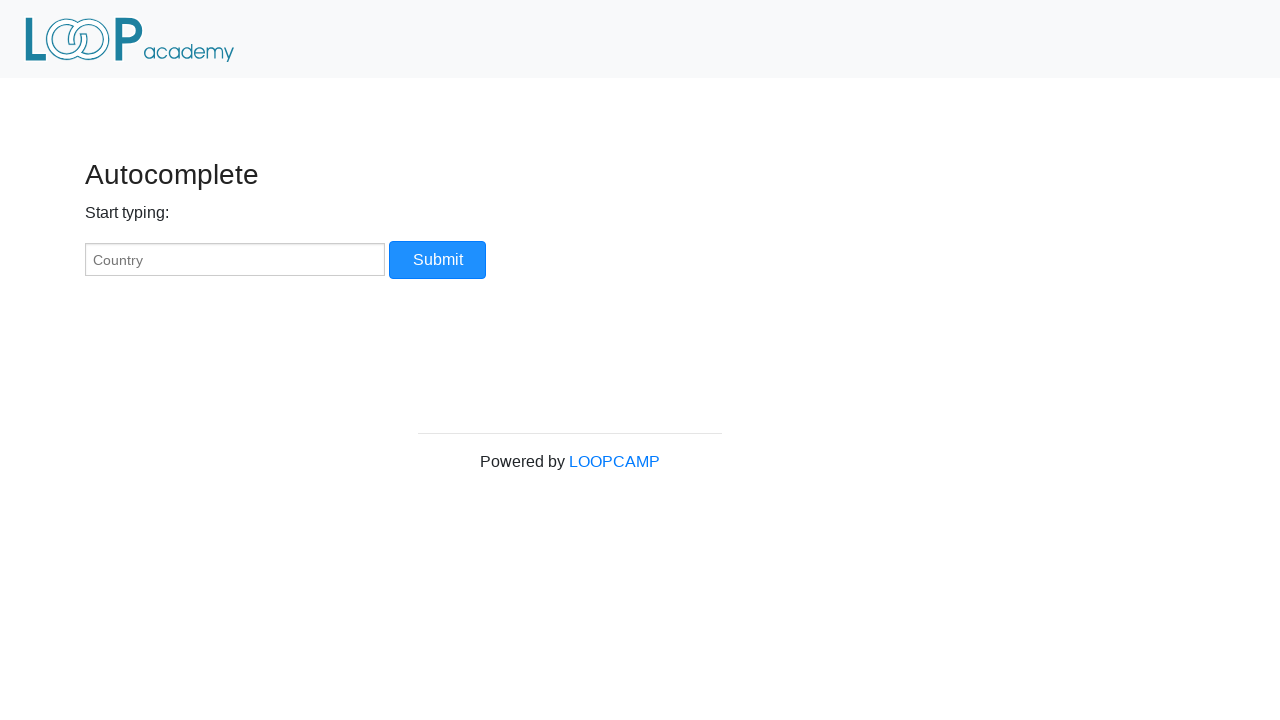

Verified paragraph text content is 'Start typing:'
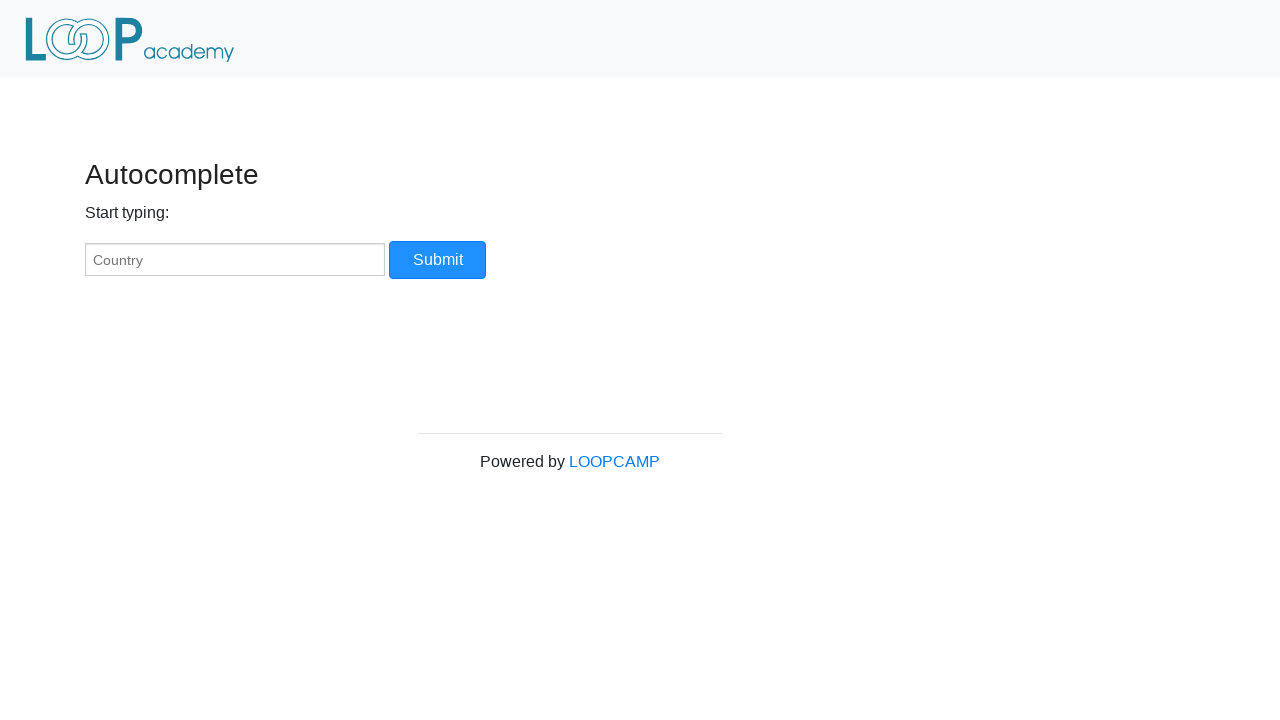

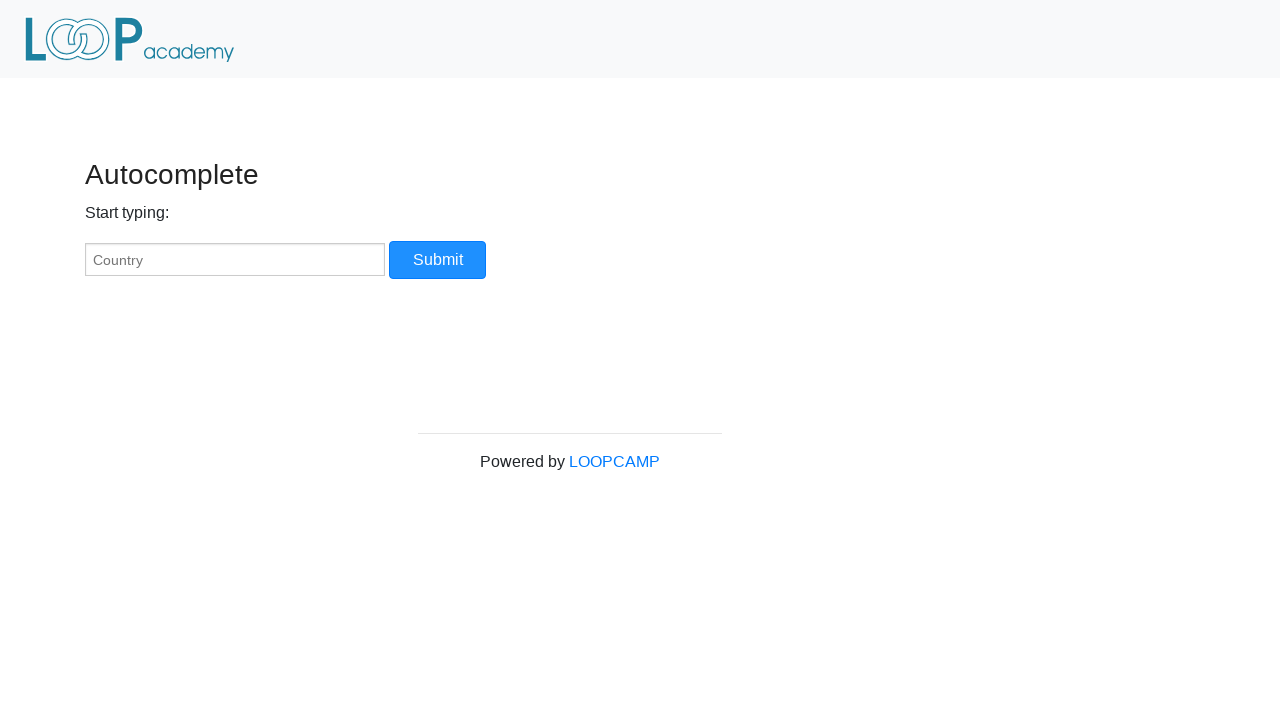